Tests sorting the customers table by clicking on the First Name column header twice to sort in descending order.

Starting URL: https://www.globalsqa.com/angularJs-protractor/BankingProject/#/manager

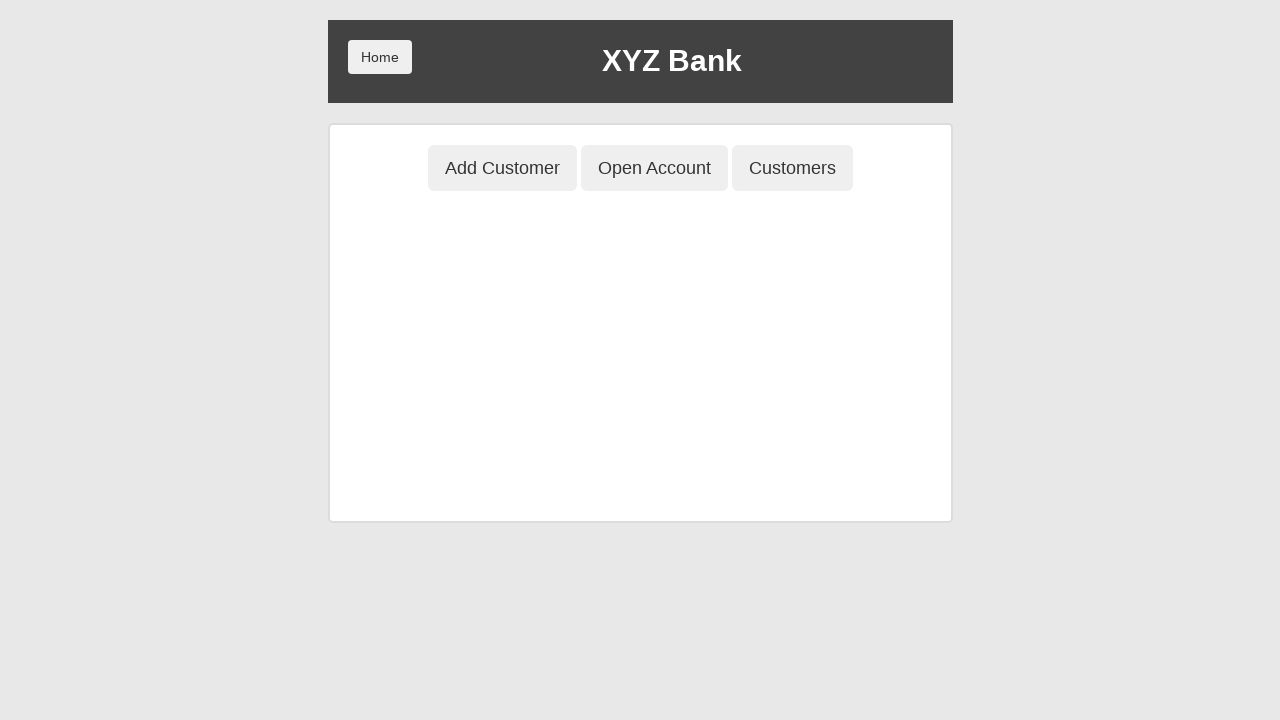

Clicked Customers tab at (792, 168) on button[ng-class='btnClass3']
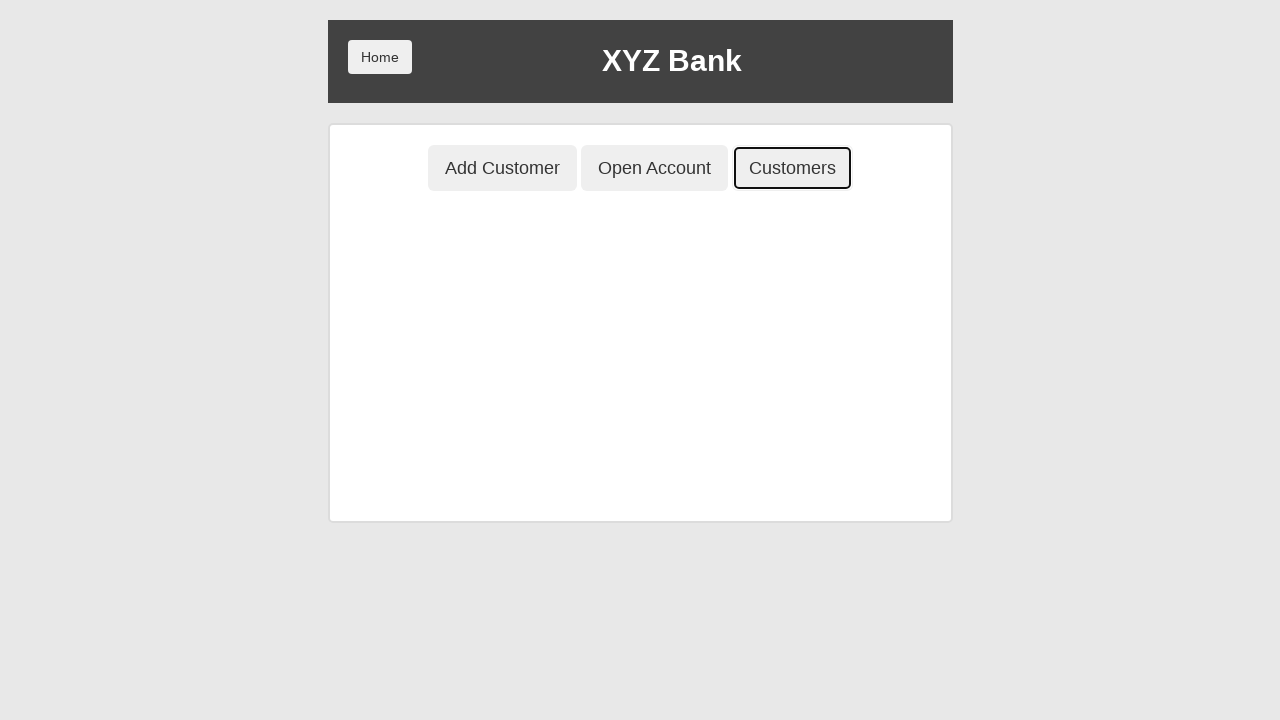

Clicked First Name column header to sort ascending at (394, 279) on a[ng-click*='fName']
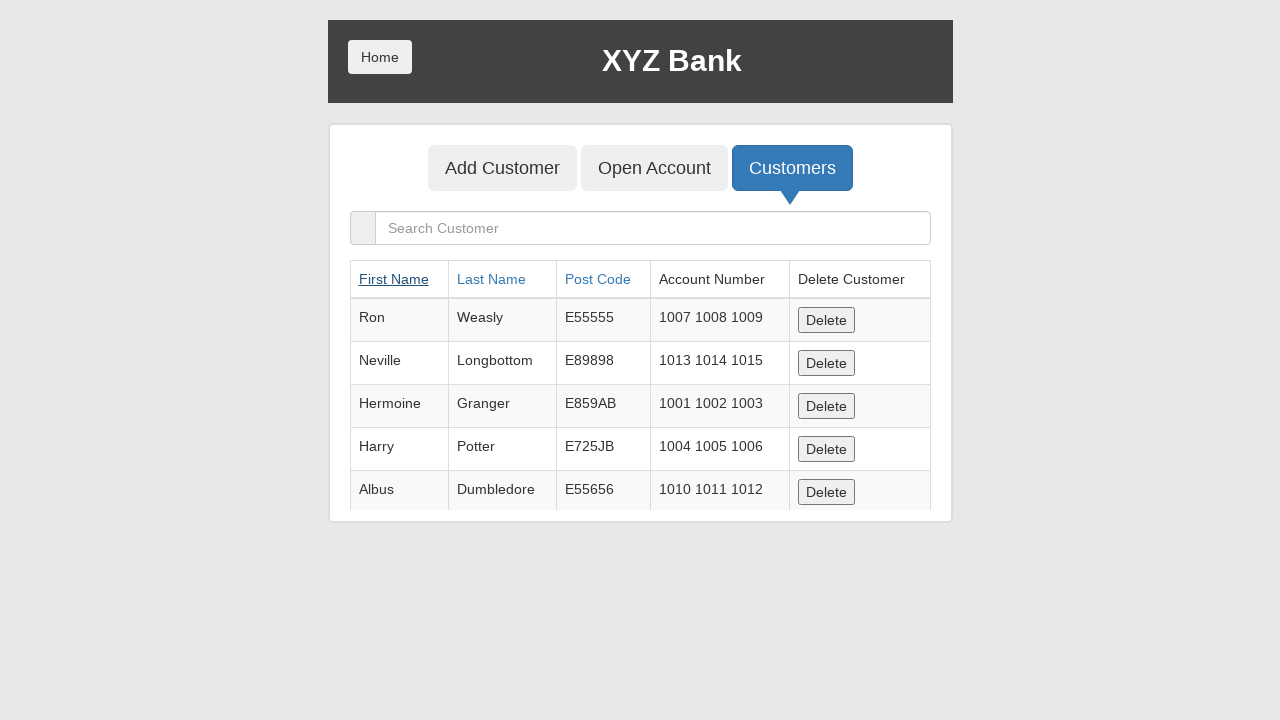

Clicked First Name column header again to sort descending at (394, 279) on a[ng-click*='fName']
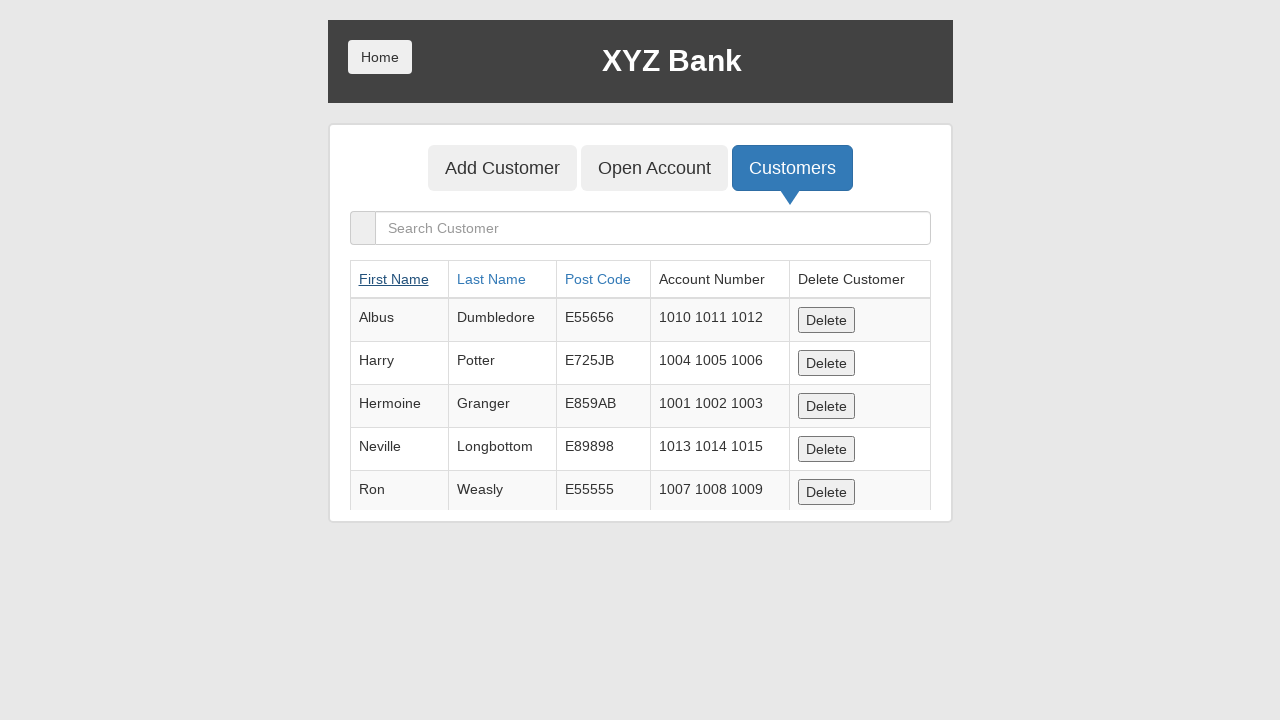

Customers table updated with descending sort order
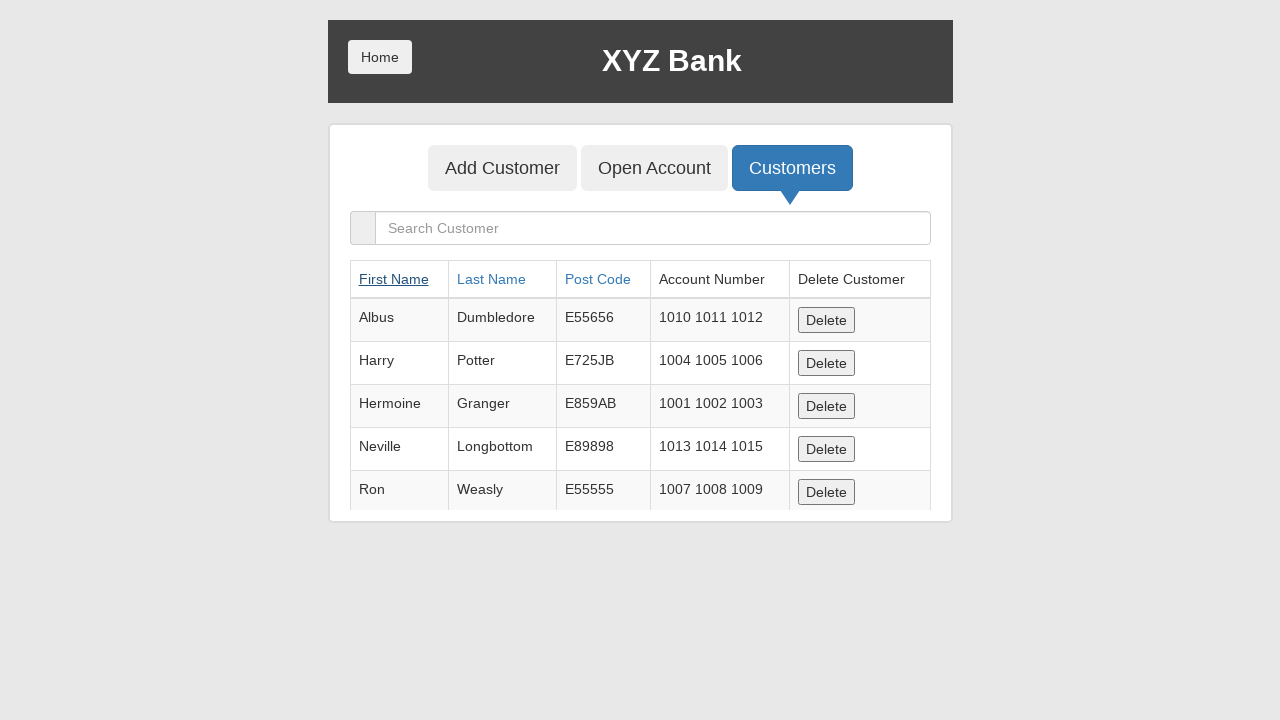

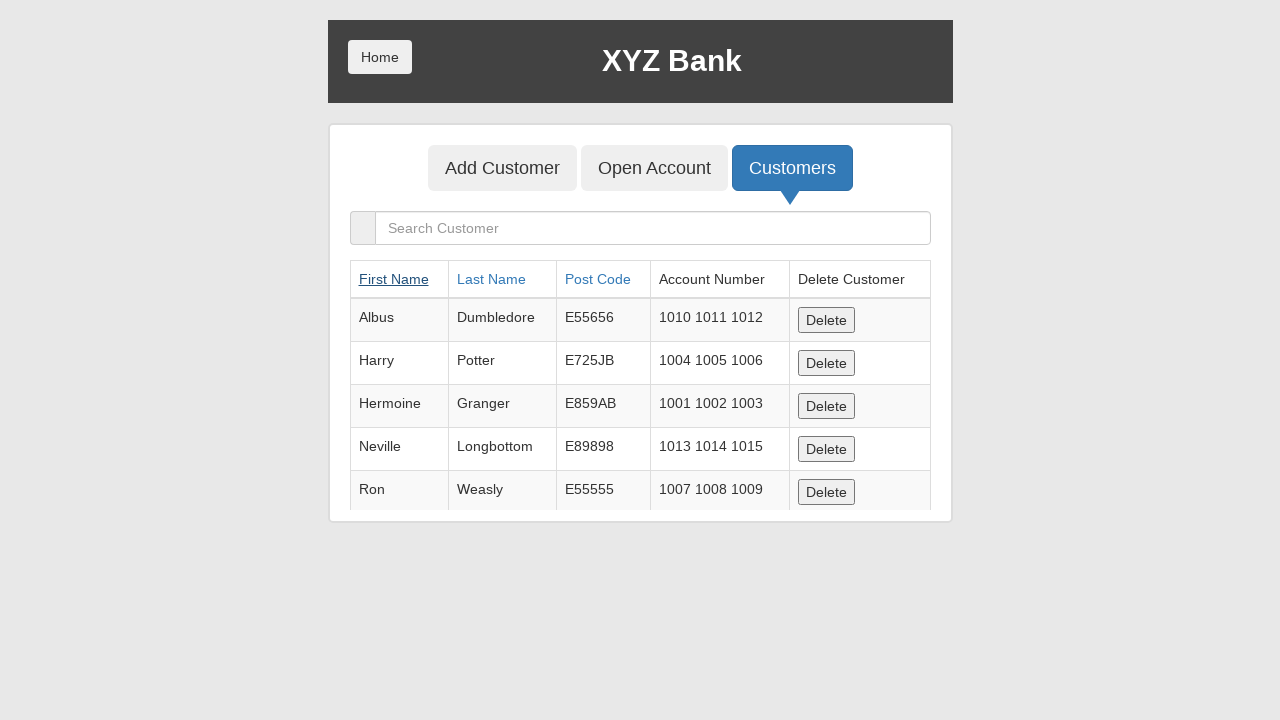